Tests a registration form by filling in username, email, selecting gender, hobbies, country, date of birth, biography, hovering over a tooltip, checking newsletter subscription, and submitting the form.

Starting URL: https://material.playwrightvn.com/

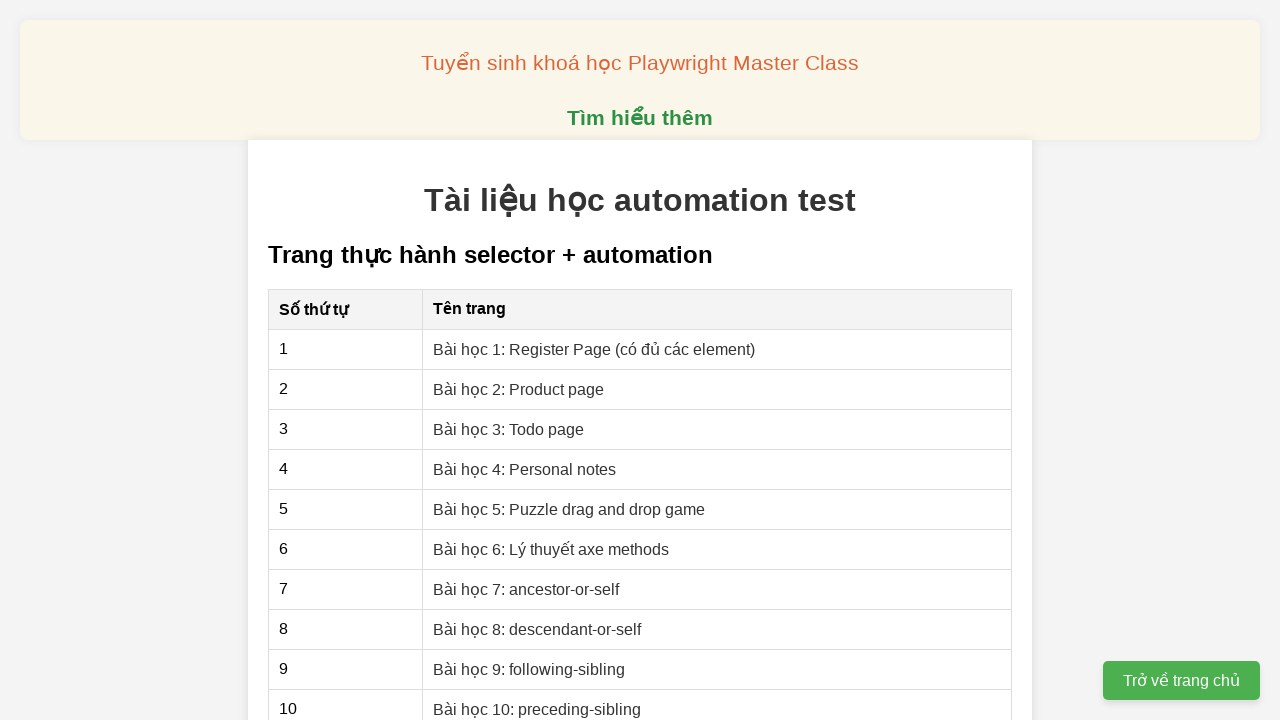

Clicked on 'Bài học 1: Register Page' link at (594, 349) on xpath=//a[@href='01-xpath-register-page.html']
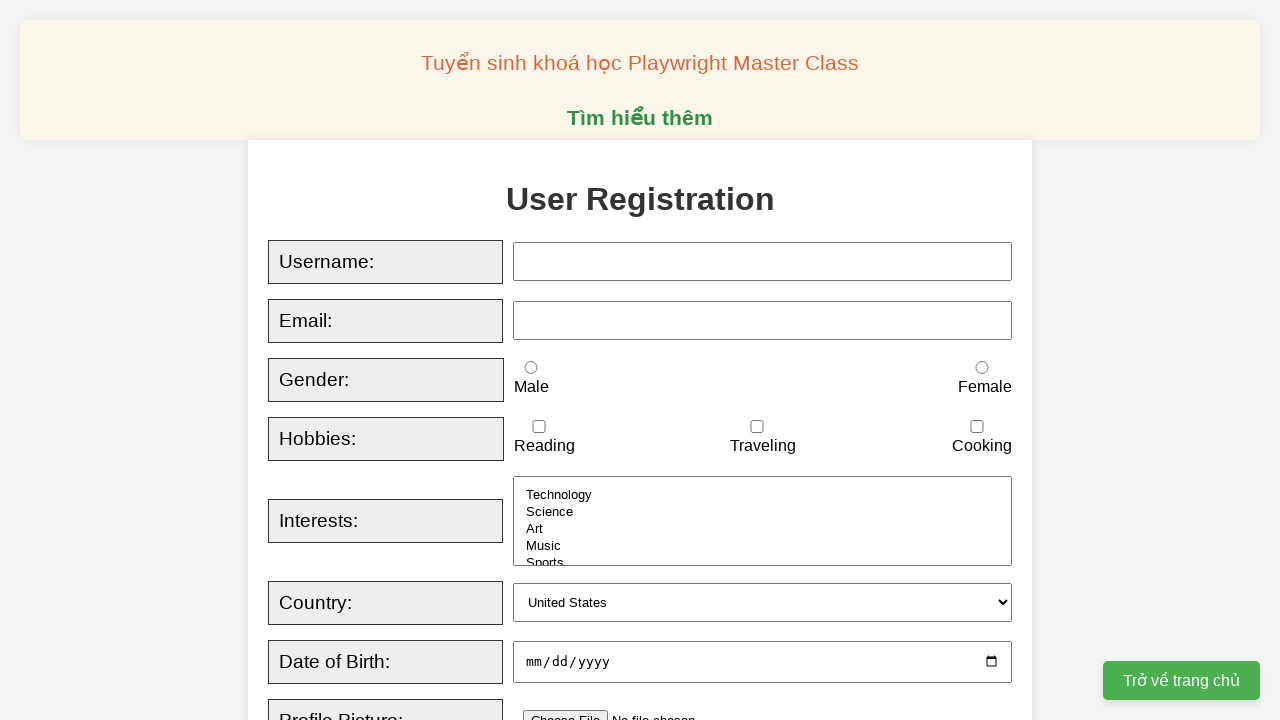

Filled username field with 'johndoe2024' on xpath=//input[@id='username']
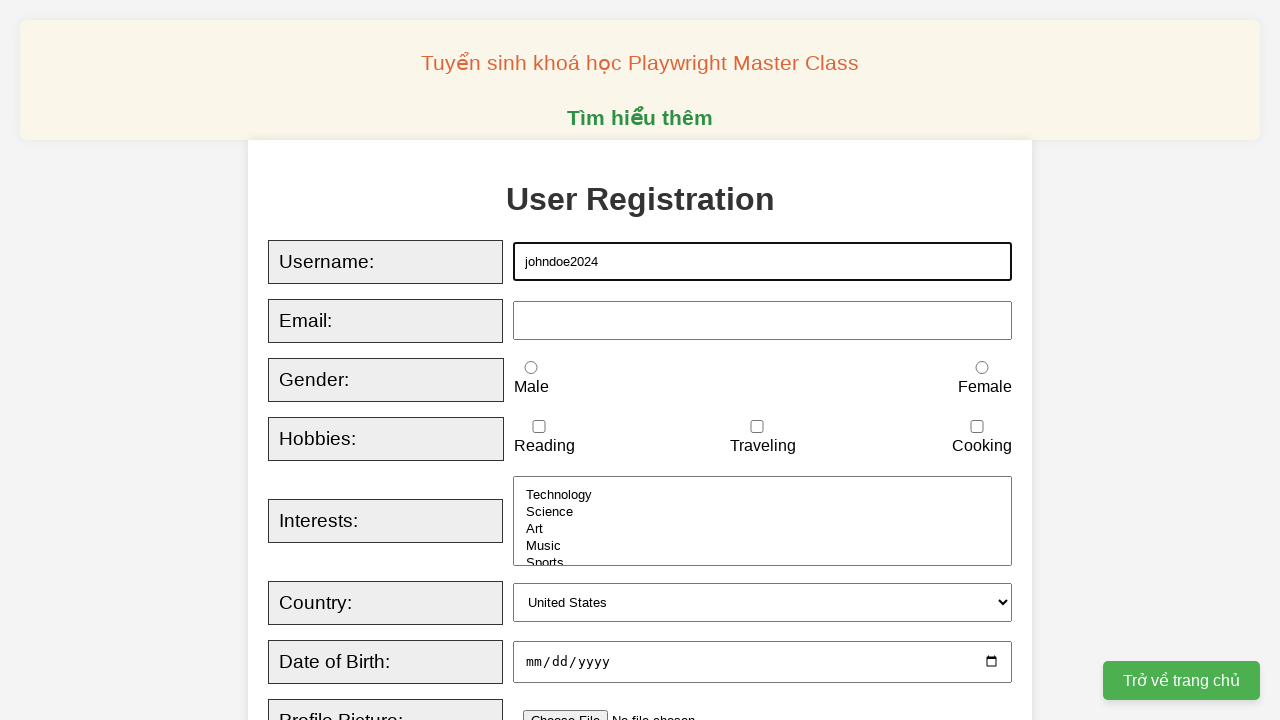

Filled email field with 'johndoe2024@example.com' on xpath=//input[@id='email']
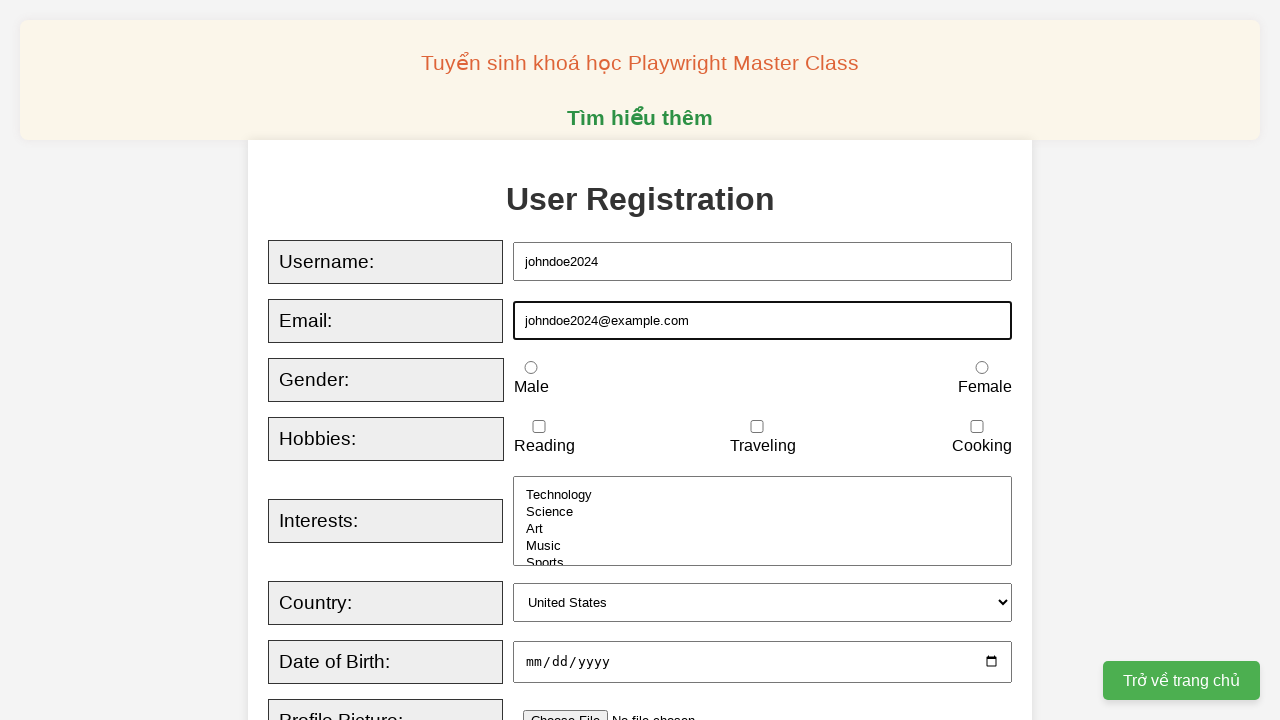

Selected gender: Female at (982, 368) on xpath=//input[@id='female']
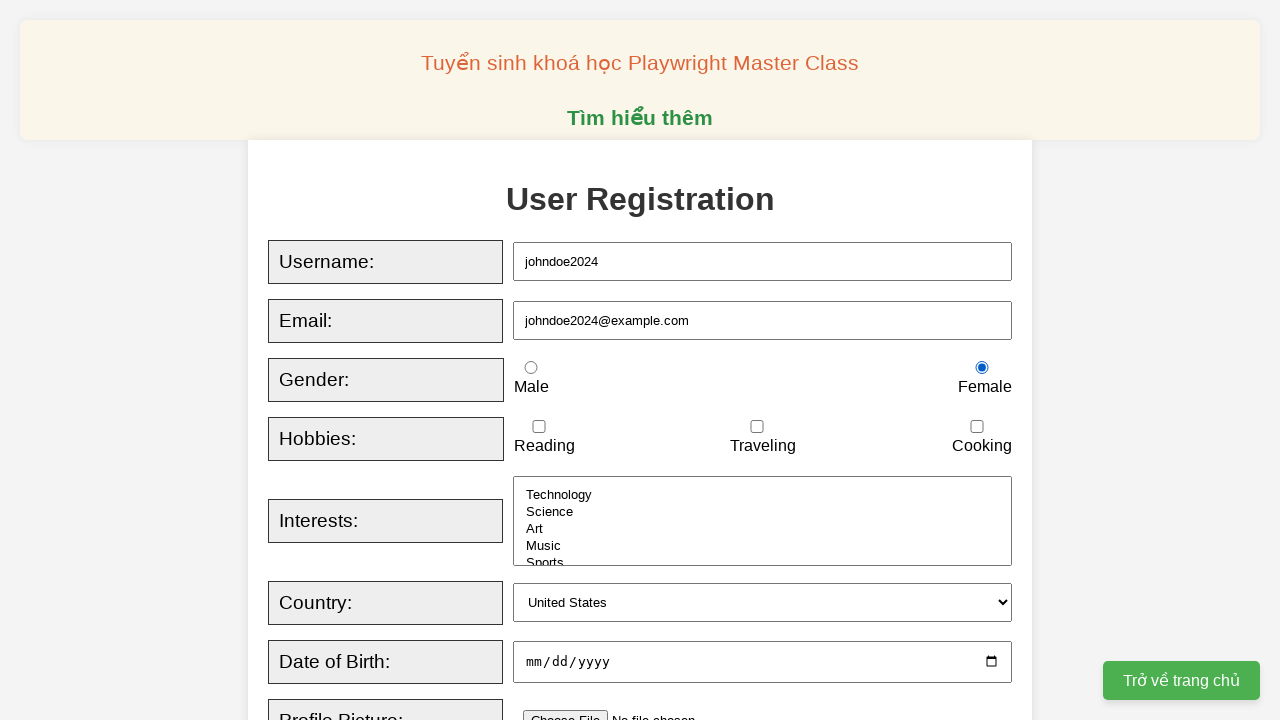

Selected hobby: Reading at (539, 427) on xpath=//input[@id='reading']
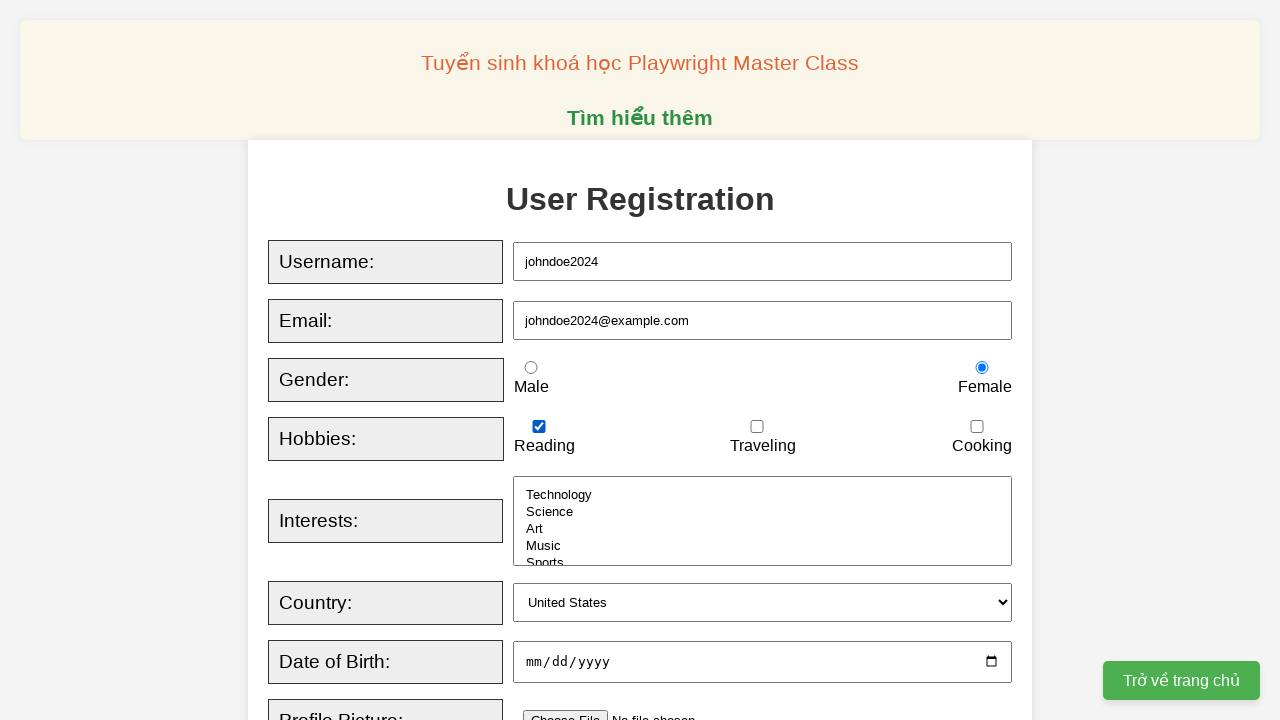

Selected country: Canada on xpath=//select[@id='country']
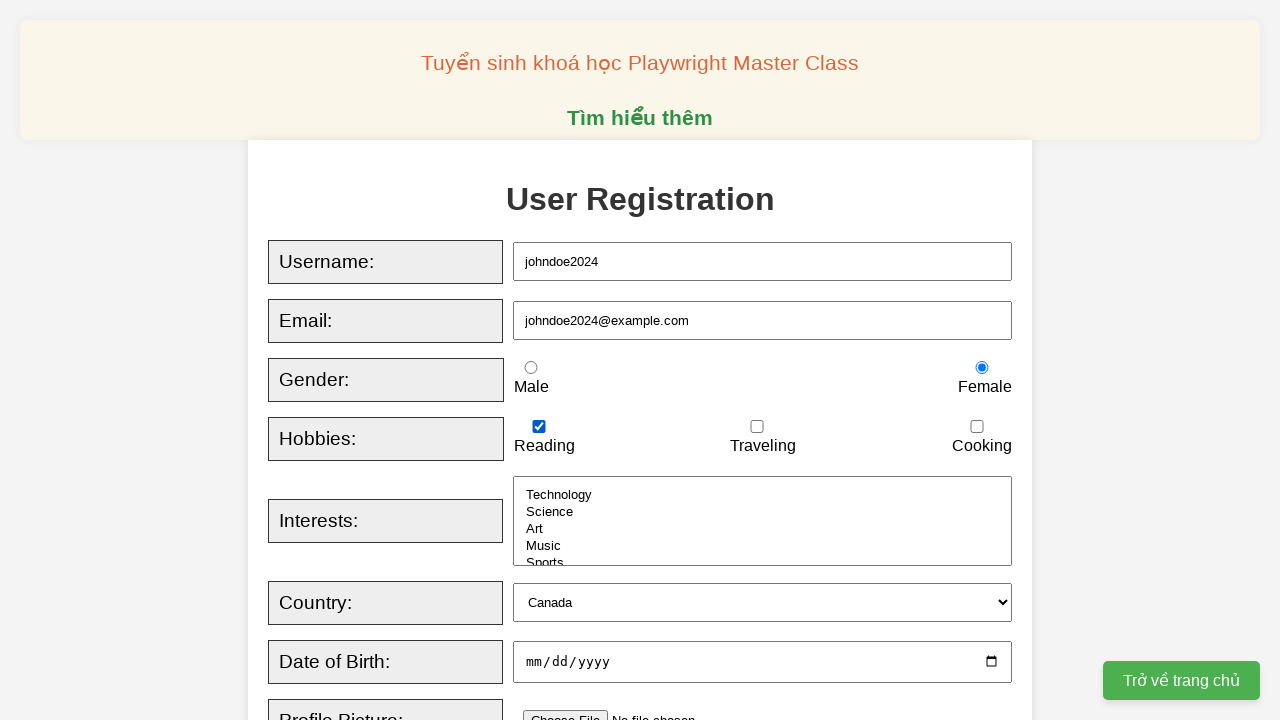

Filled date of birth: 1999-05-07 on xpath=//input[@id='dob']
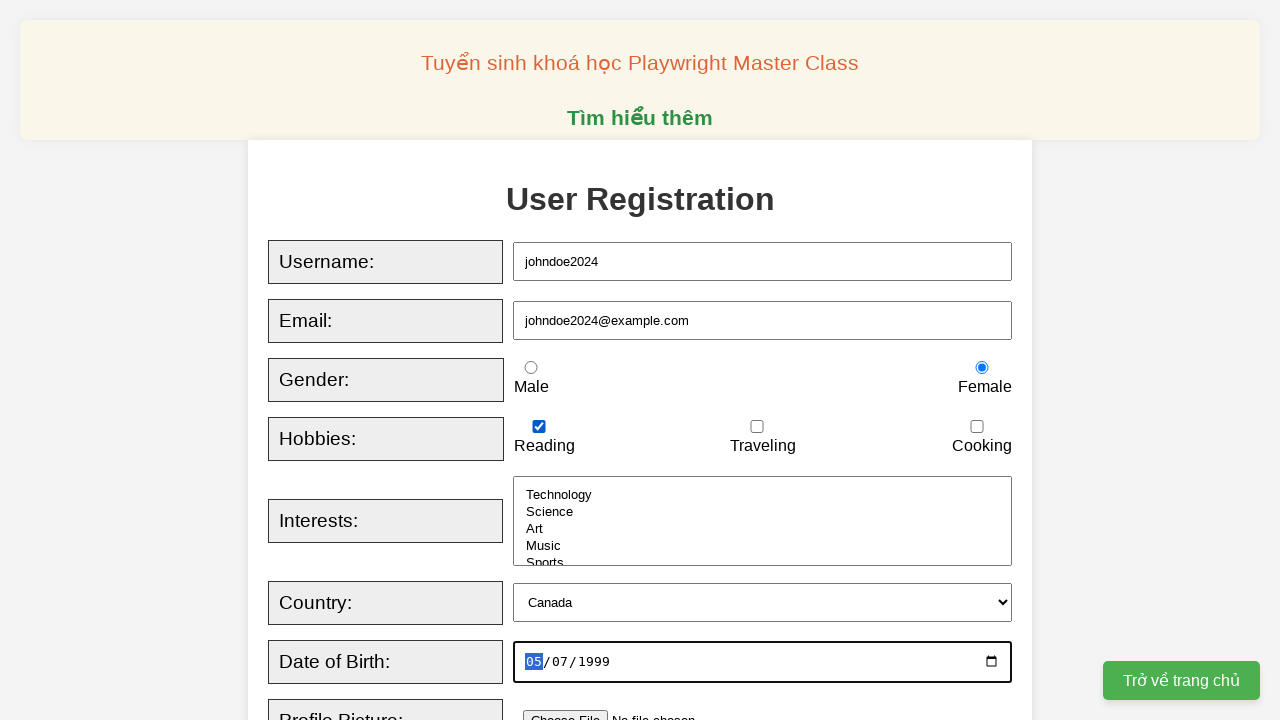

Filled biography field with 'Software tester with 3 years of experience' on xpath=//textarea[@id='bio']
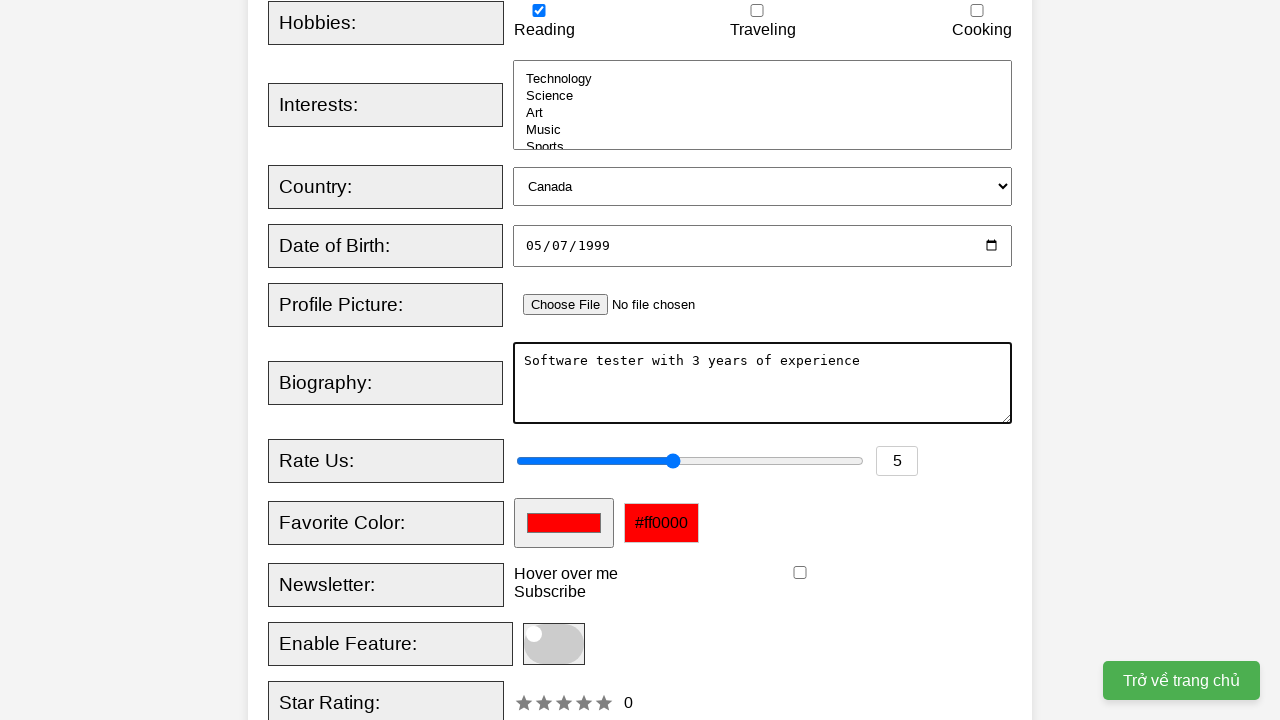

Hovered over tooltip element at (566, 574) on xpath=//div[@class='tooltip']
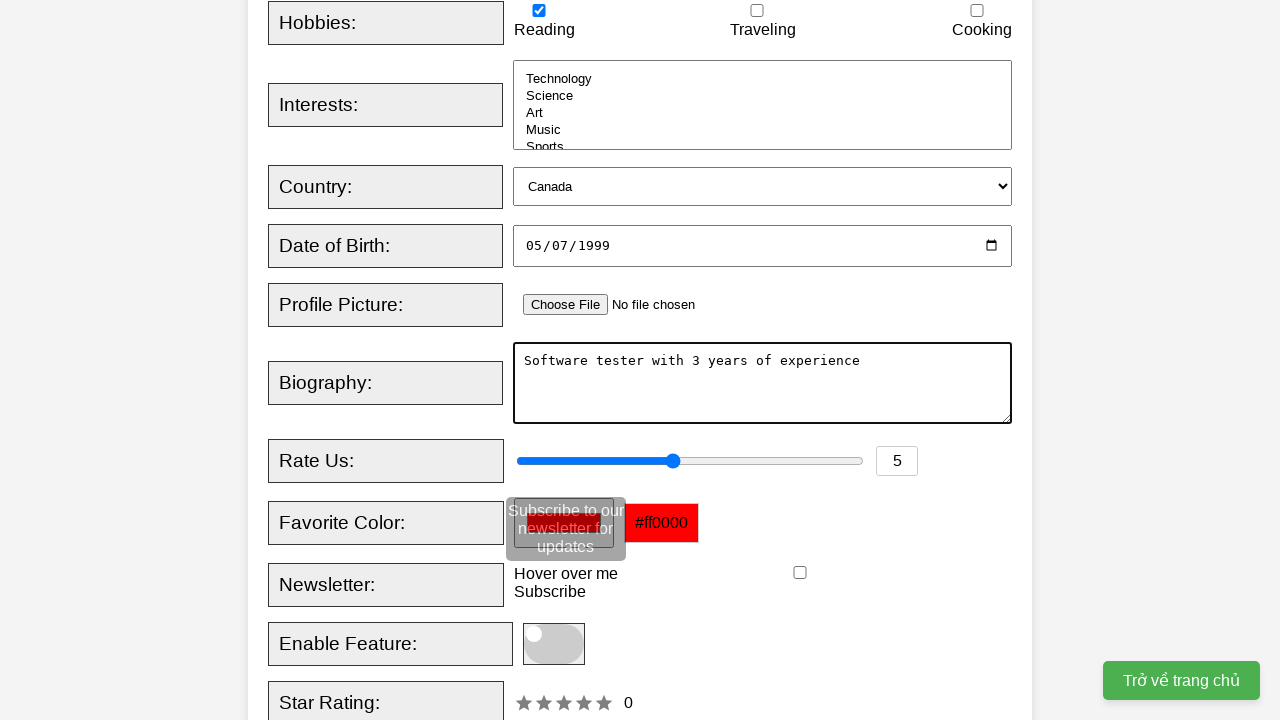

Checked newsletter subscription checkbox at (800, 573) on xpath=//input[@id='newsletter']
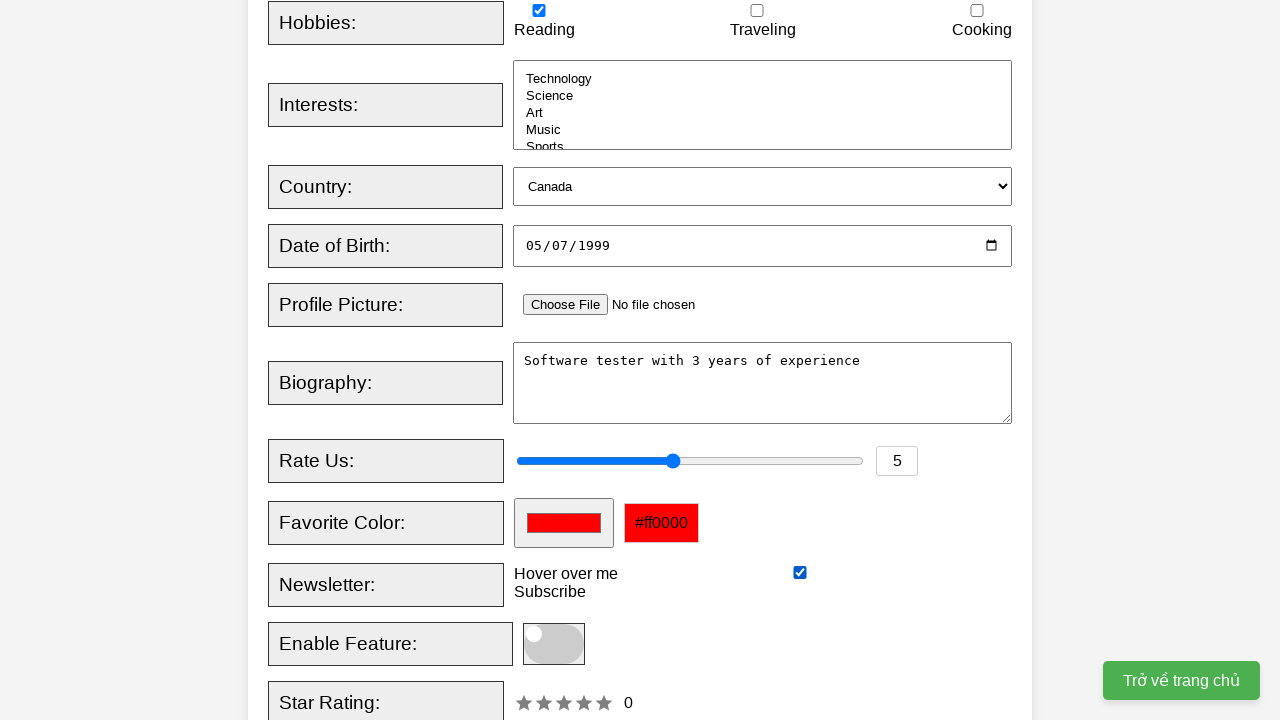

Clicked Register button to submit the form at (528, 360) on xpath=//button[@type='submit']
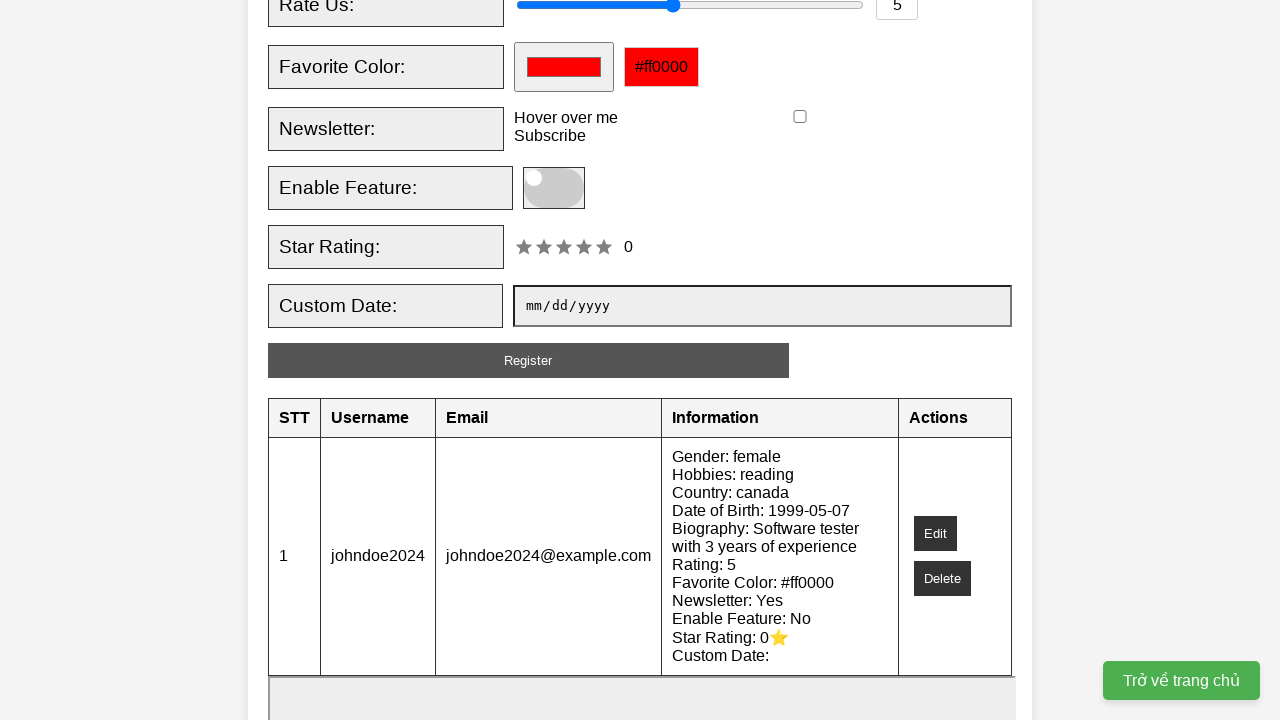

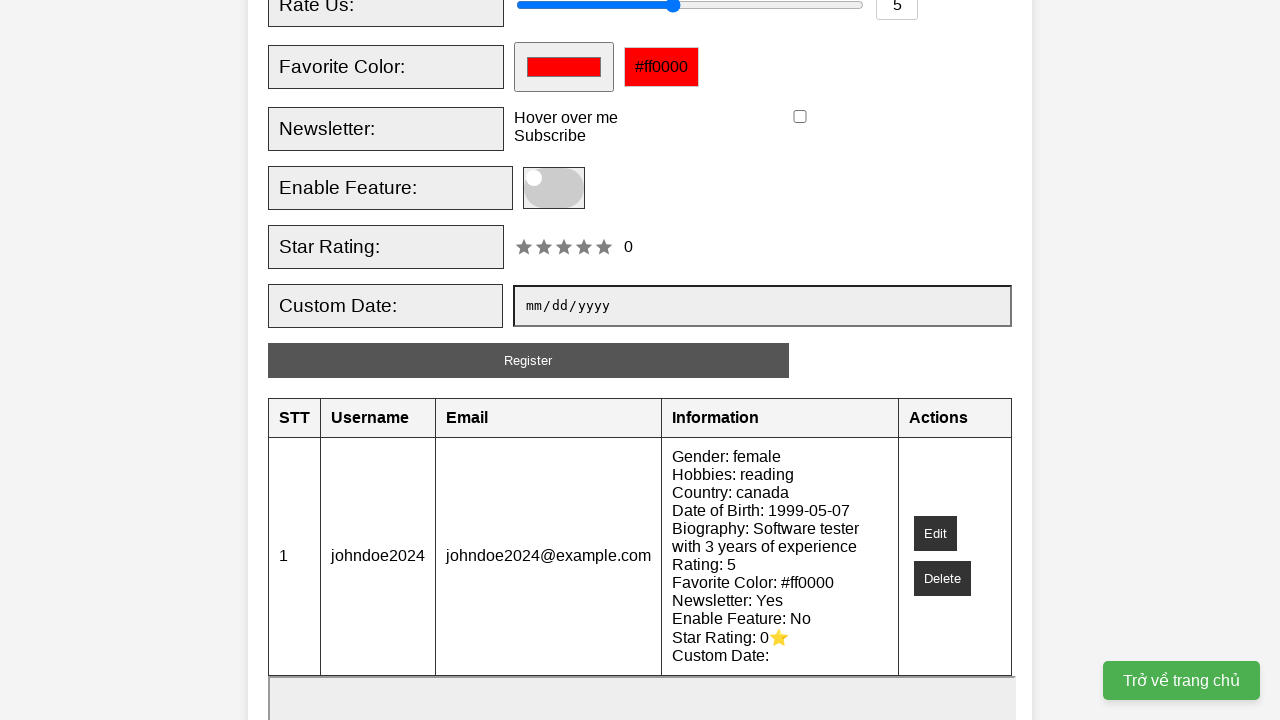